Tests single mouse click on a button element on the Playwright documentation homepage

Starting URL: https://playwright.dev/

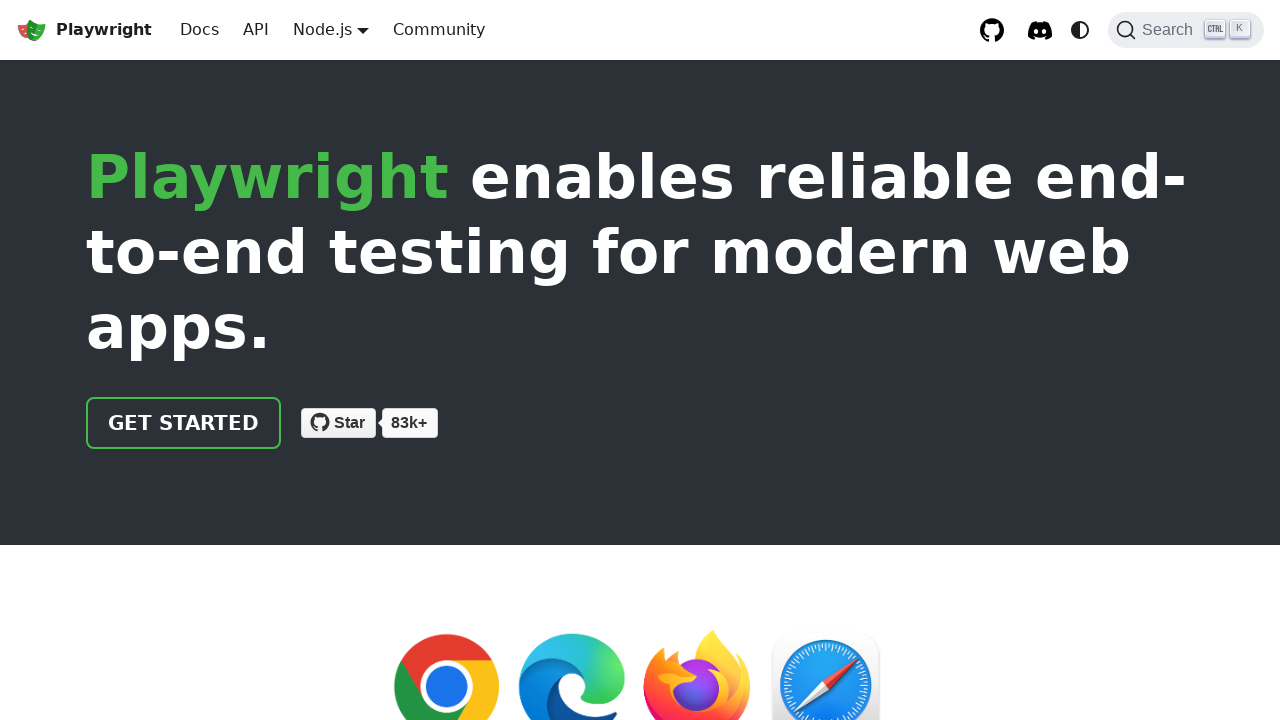

Clicked the first button element on the Playwright documentation homepage at (322, 29) on internal:role=button >> nth=0
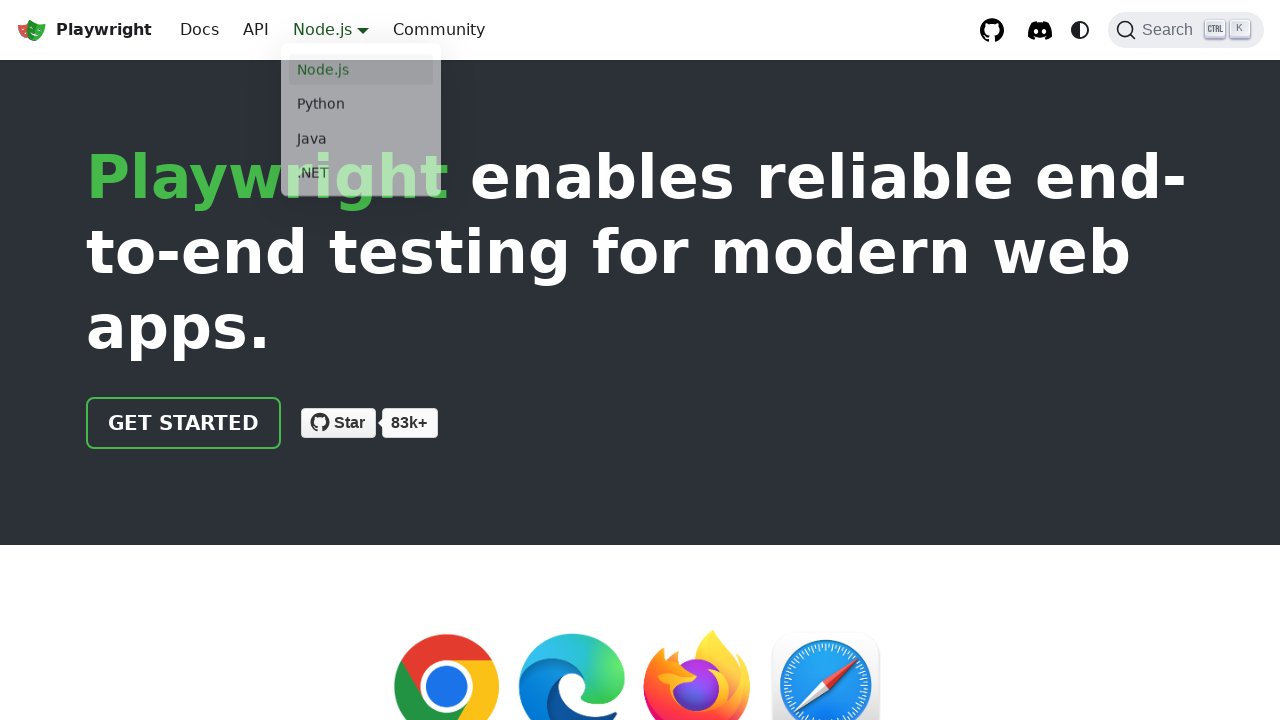

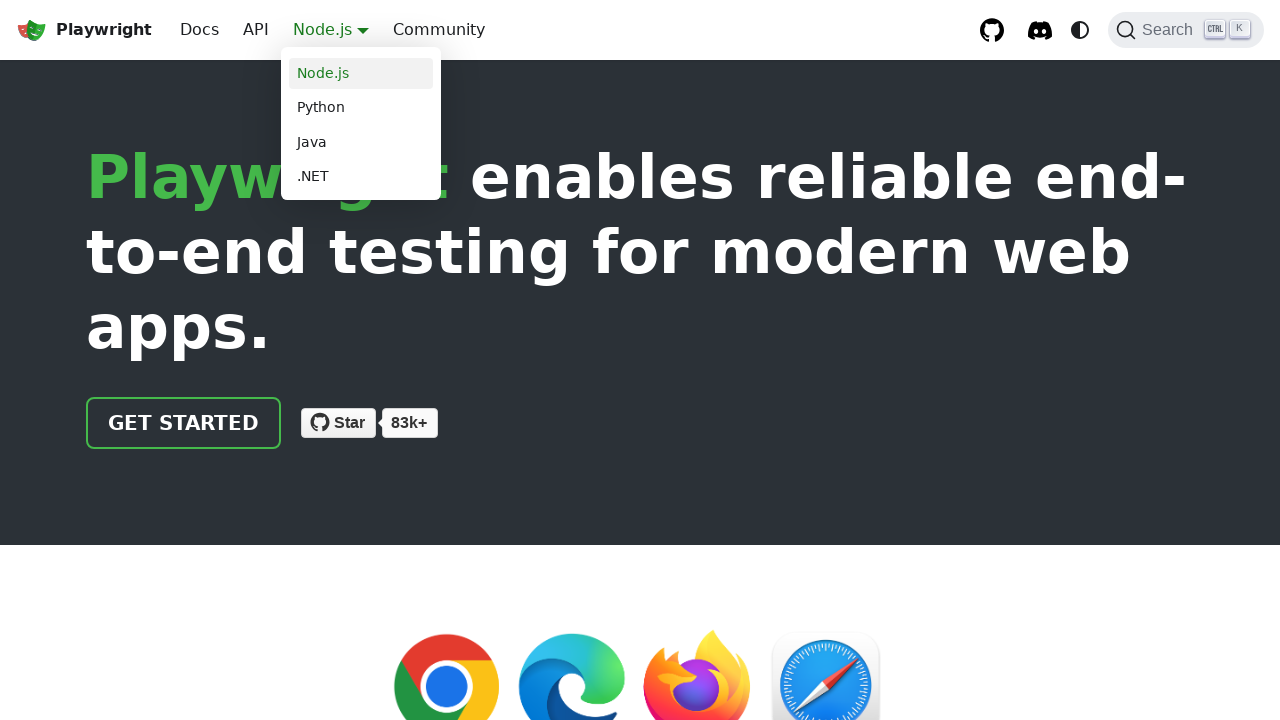